Tests file upload functionality by selecting a file and clicking upload button, then verifying the success message

Starting URL: https://the-internet.herokuapp.com/upload

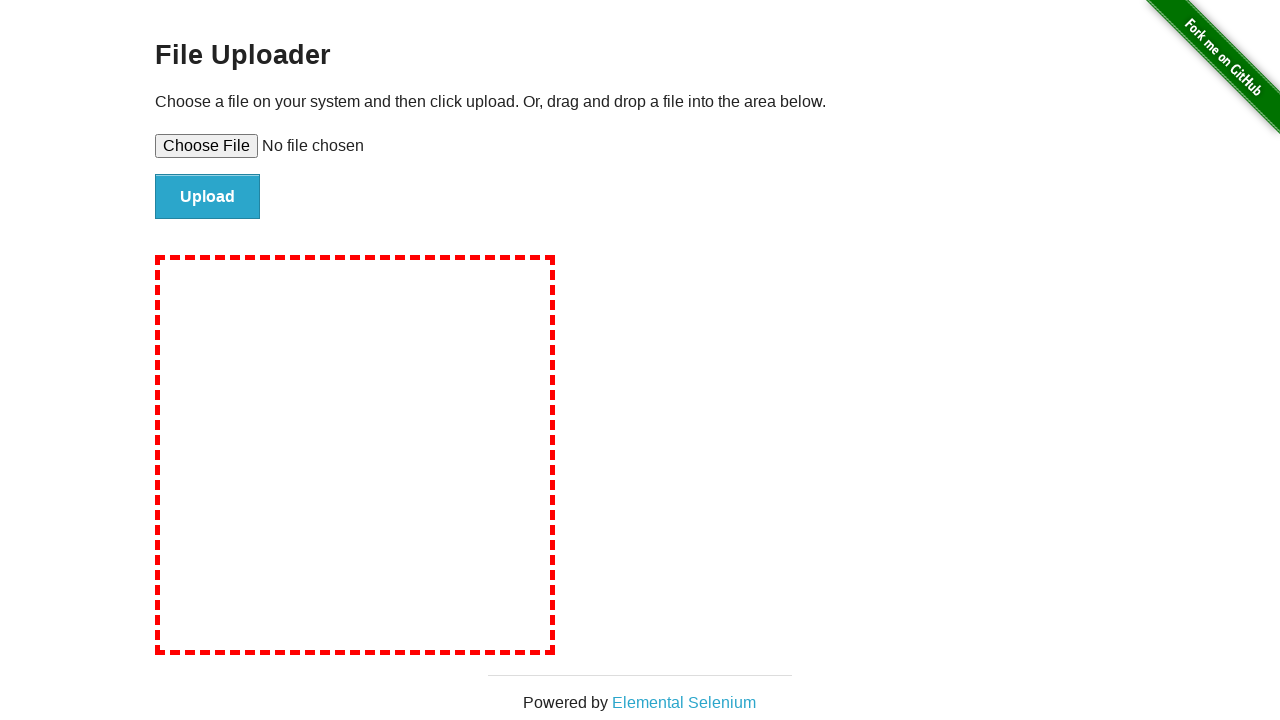

Set input file to temporary test file
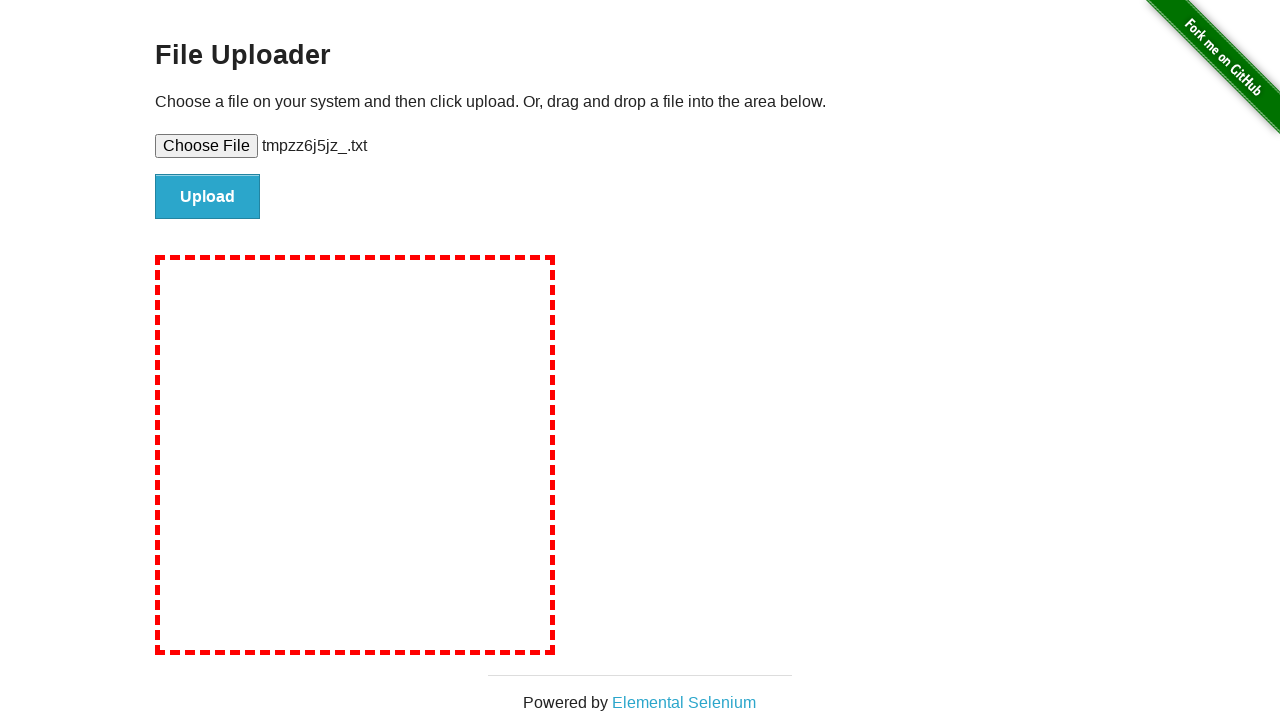

Clicked upload button to submit file at (208, 197) on #file-submit
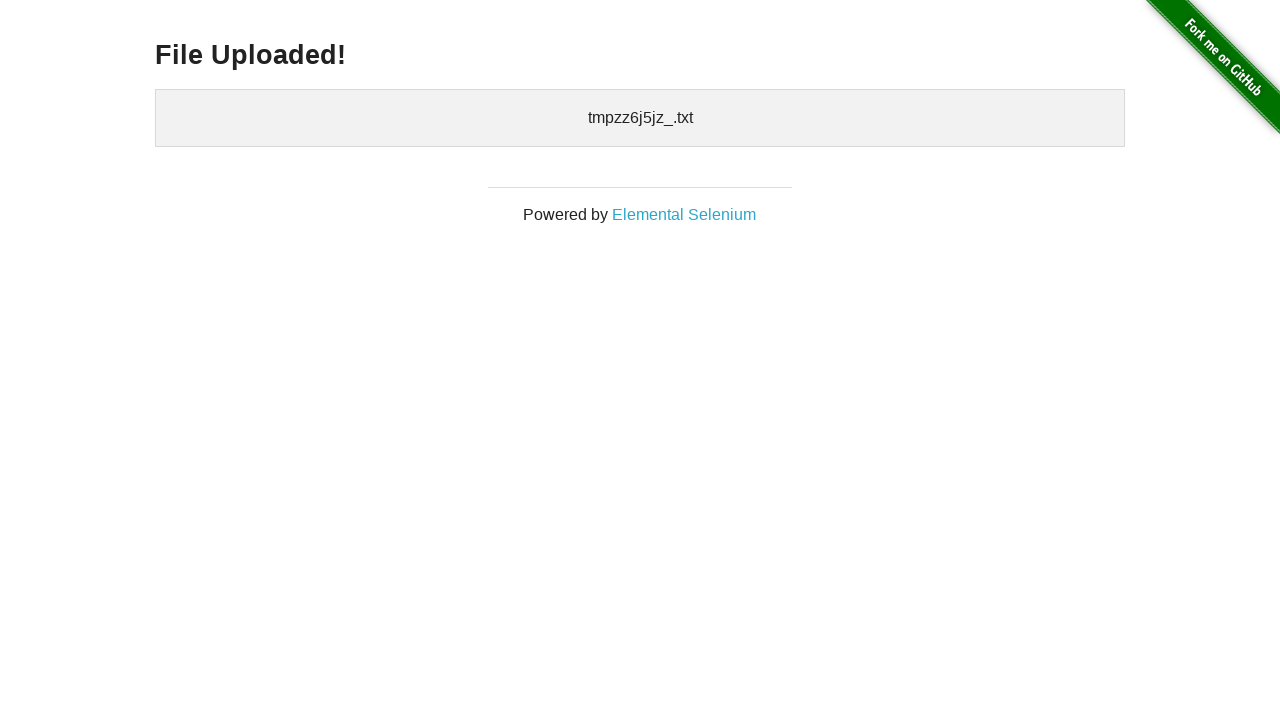

Success message heading appeared
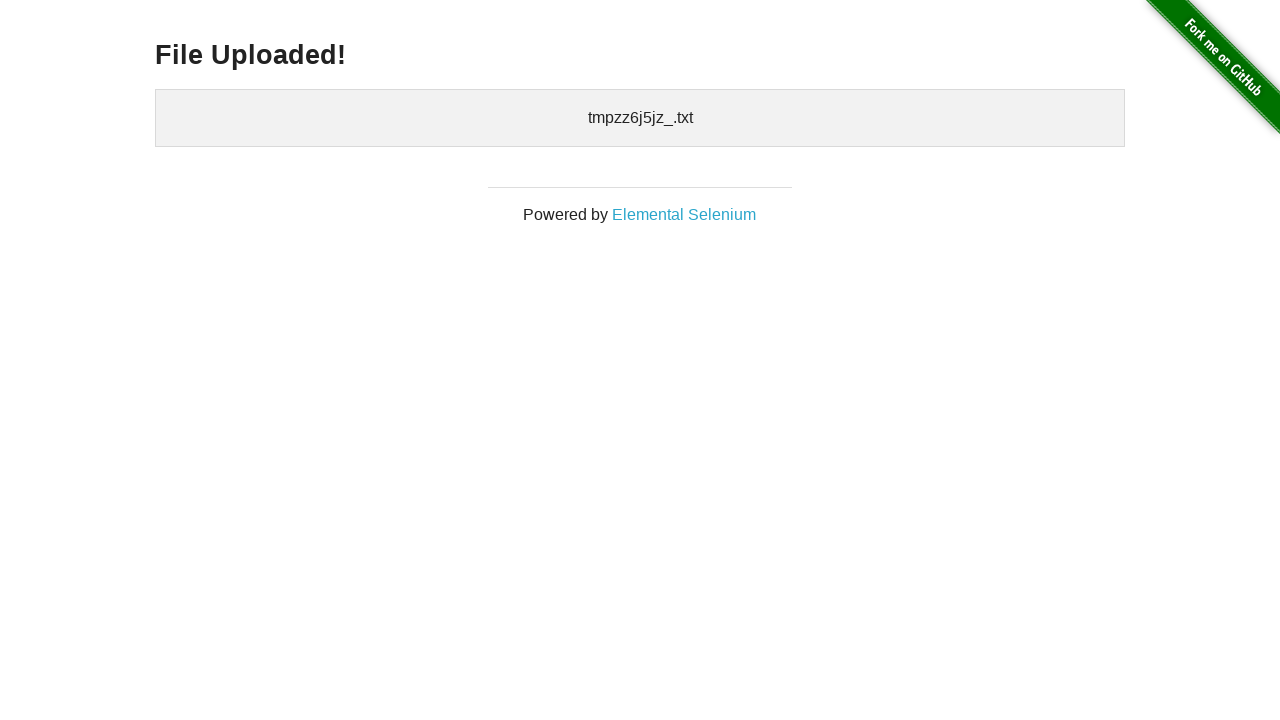

Retrieved success message: 'File Uploaded!'
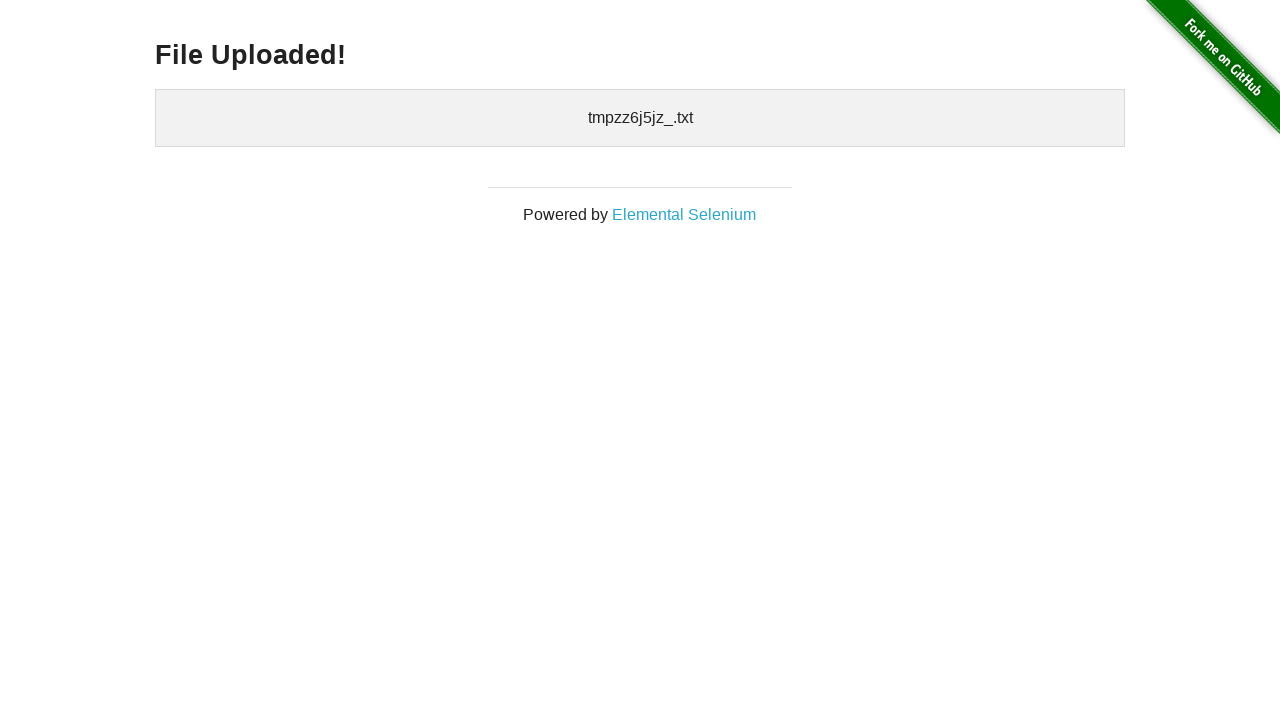

Assertion passed: success message is 'File Uploaded!'
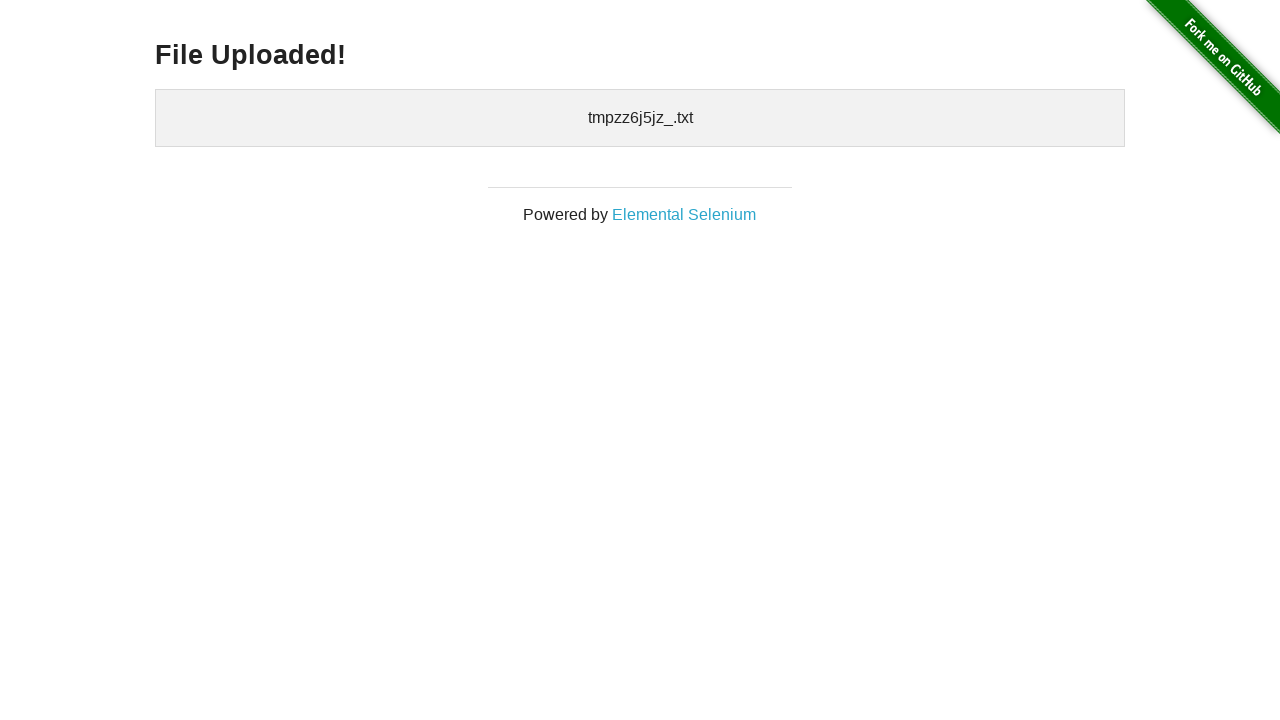

Cleaned up temporary test file
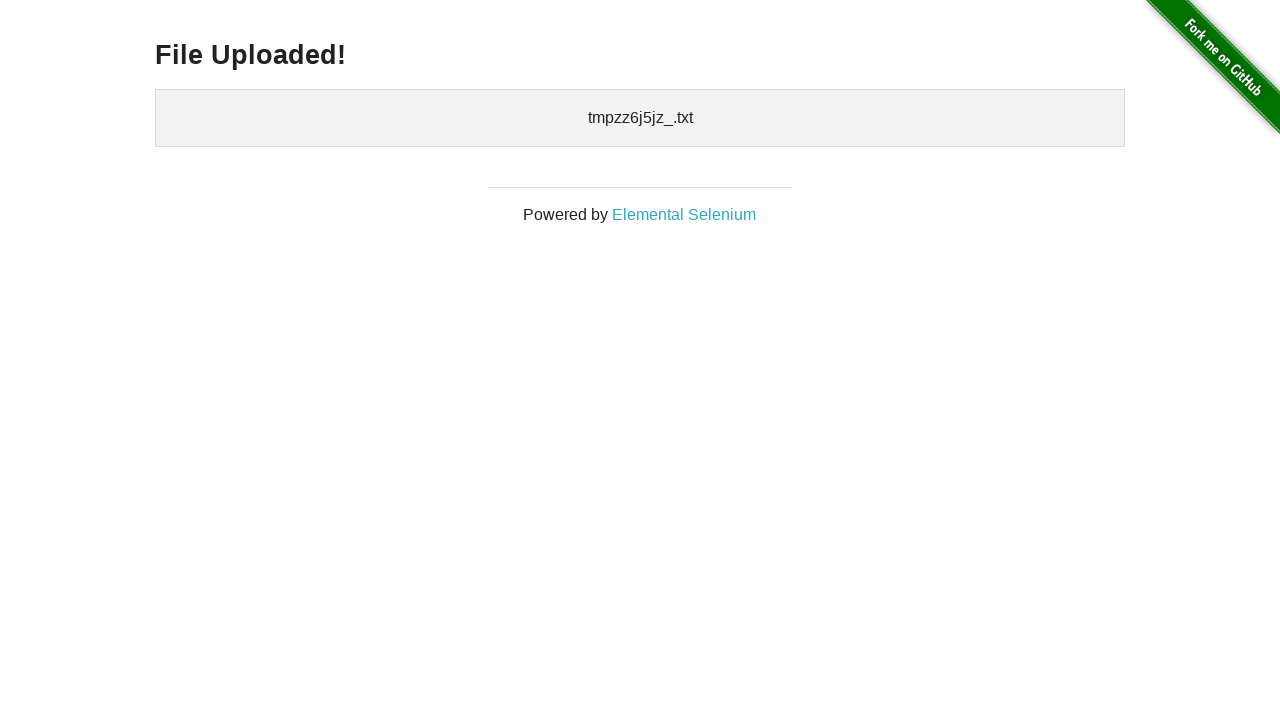

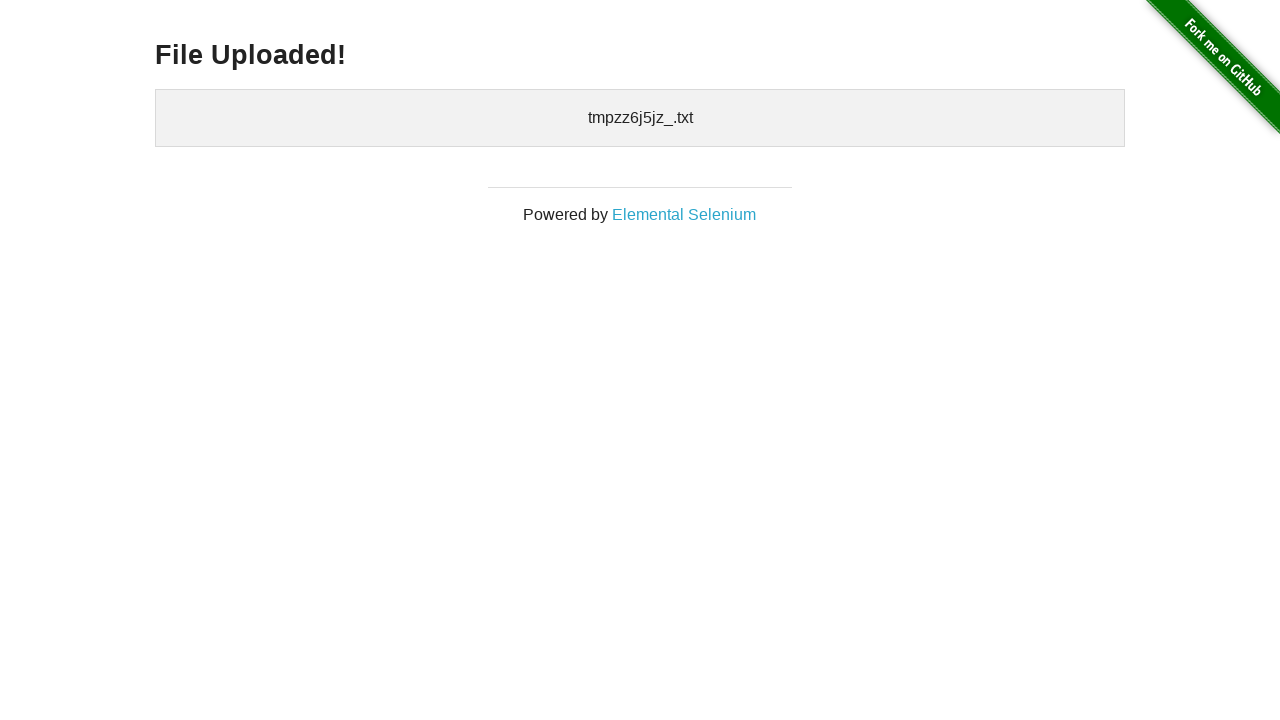